Navigates to About Us page and verifies the "Our Values" title (قيمنا) is displayed

Starting URL: https://famcare.app

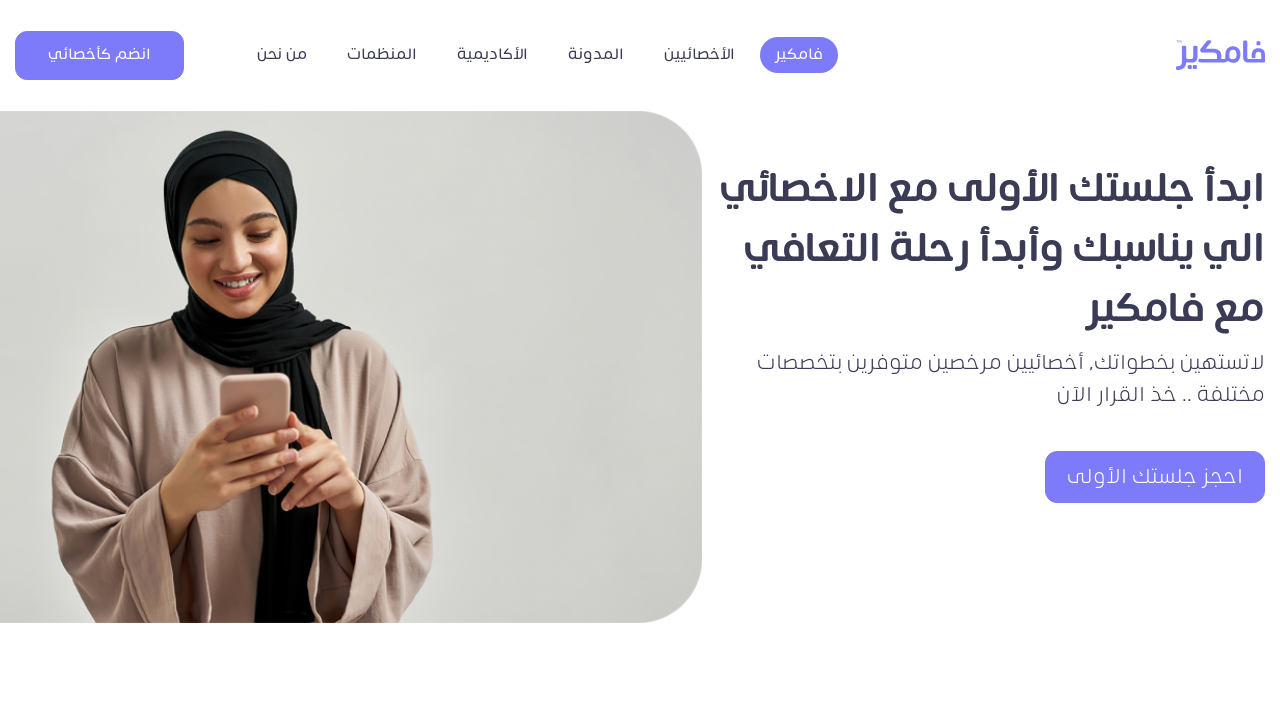

Clicked the 'About Us' button to navigate at (282, 55) on xpath=//*[@title = 'من نحن']
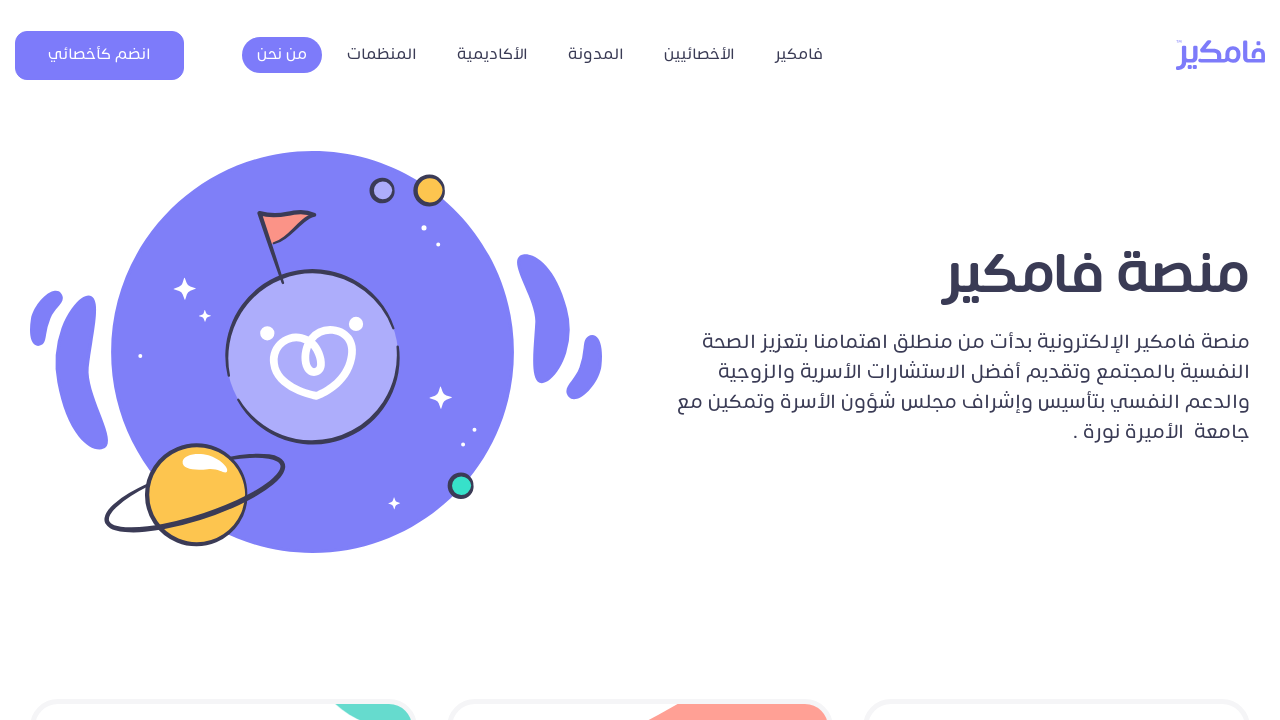

Verified the 'Our Values' title (قيمنا) is displayed
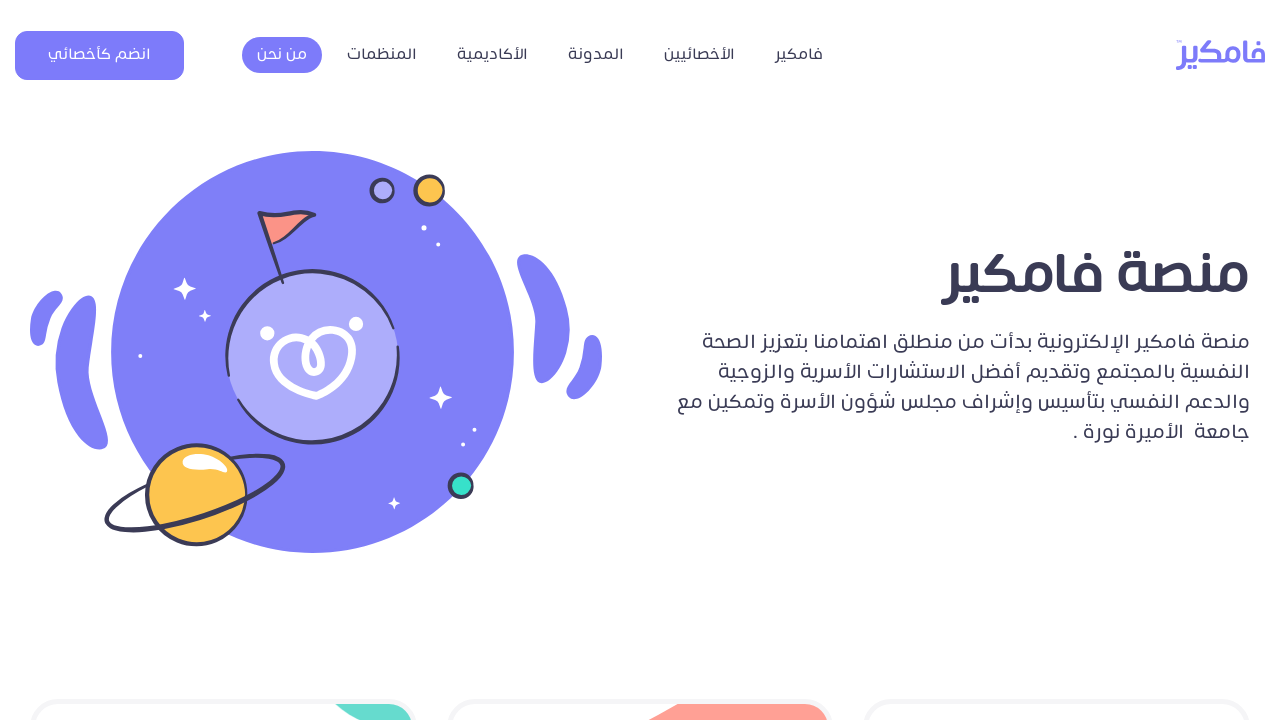

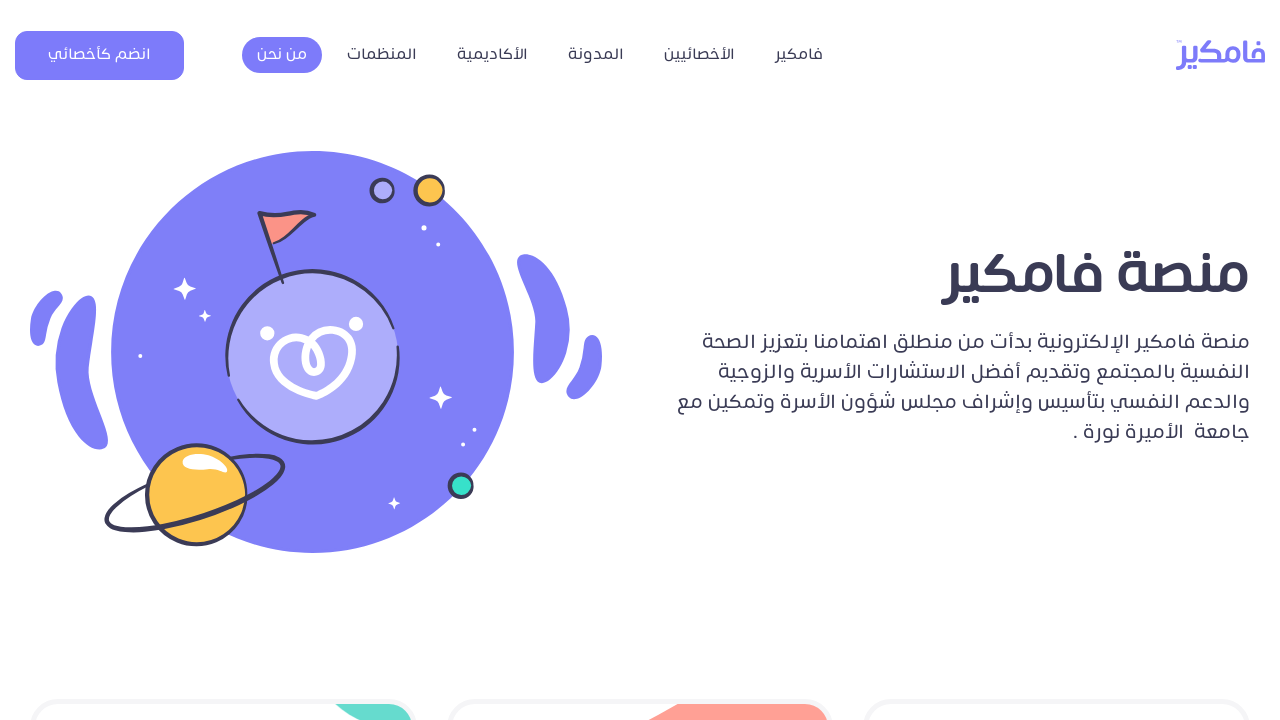